Tests form validation by submitting with name filled but message empty

Starting URL: https://www.ultimateqa.com/filling-out-forms/

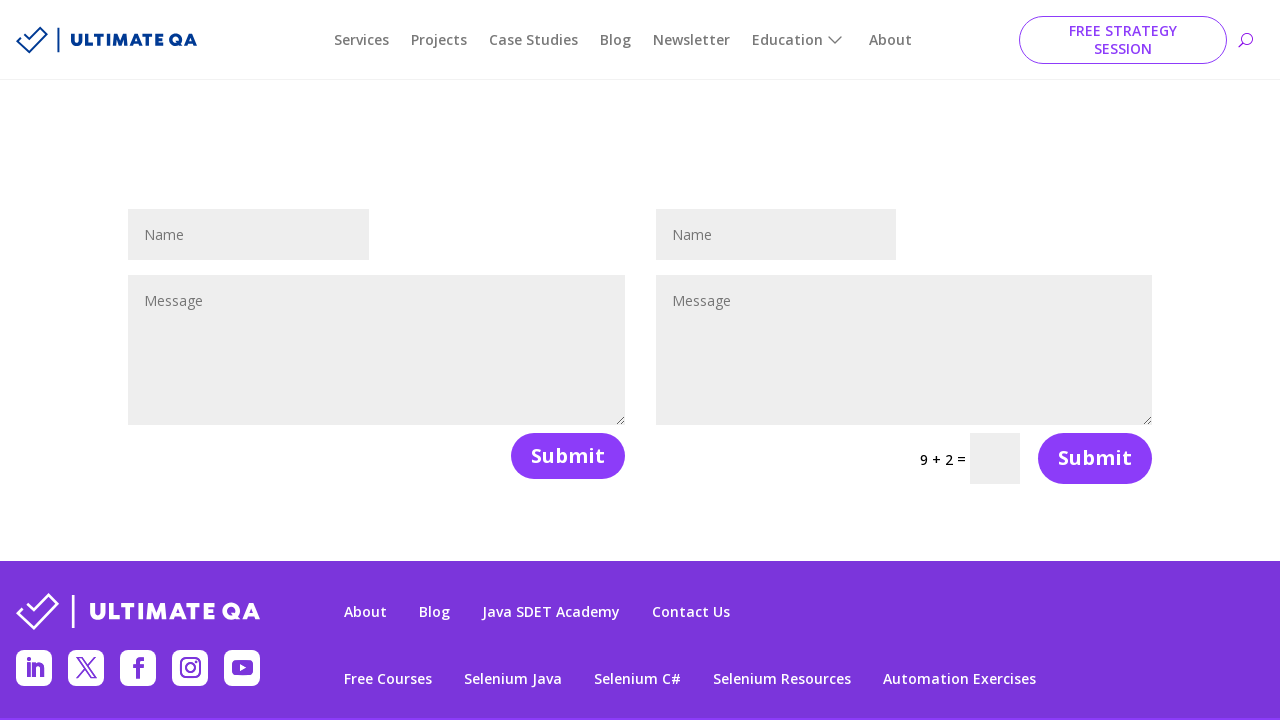

Filled name field with 'Jane Doe' on #et_pb_contact_name_1
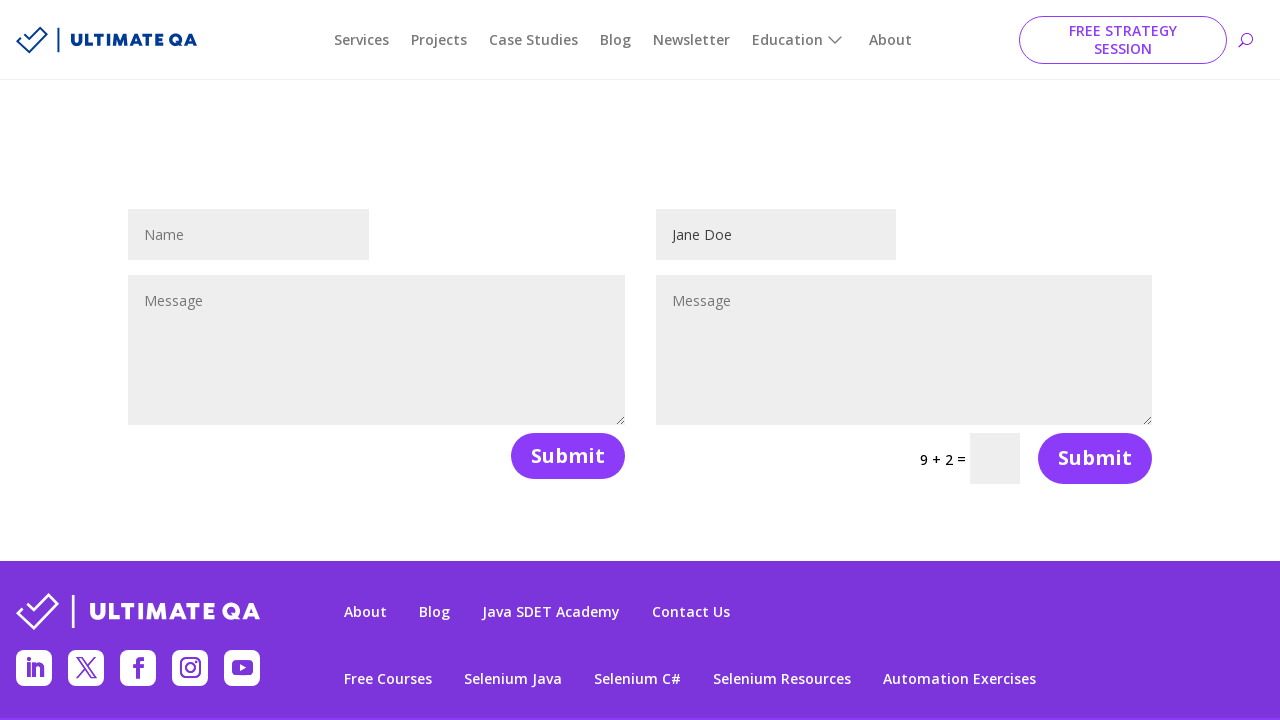

Left message field empty on #et_pb_contact_message_1
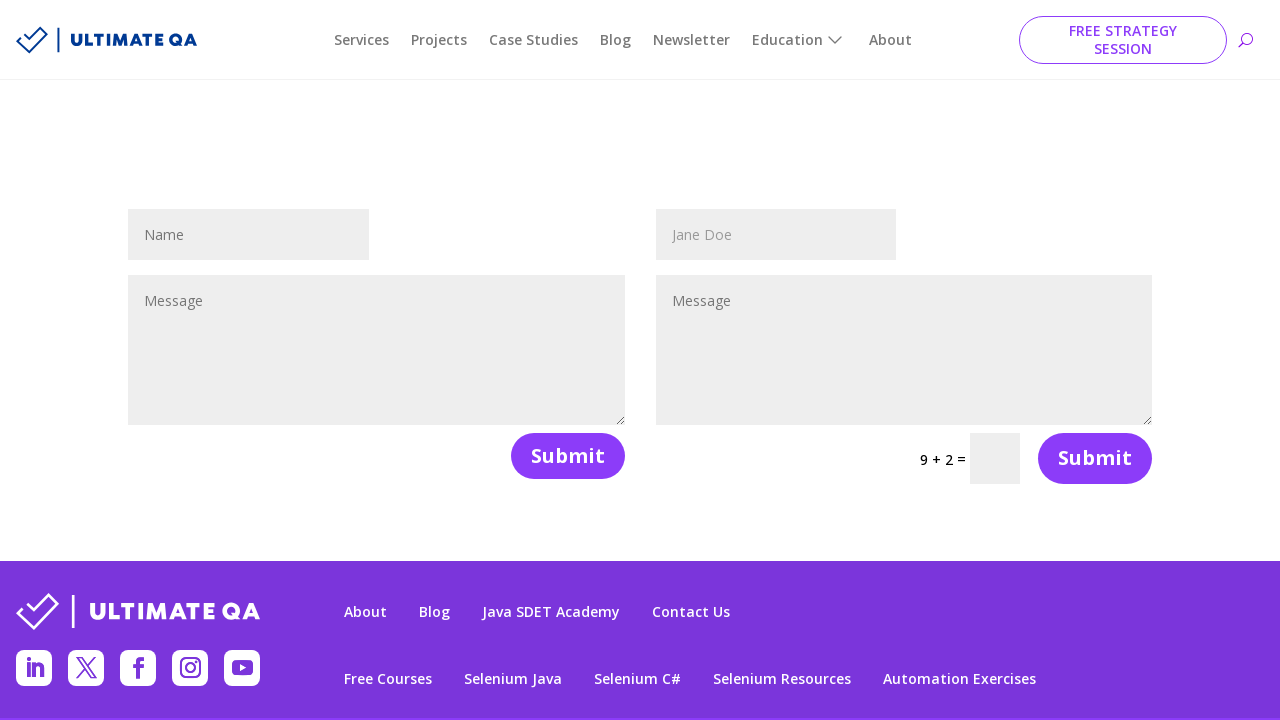

Clicked form submit button at (568, 456) on xpath=.//*[@id='et_pb_contact_form_0']/div[2]/form/div/button
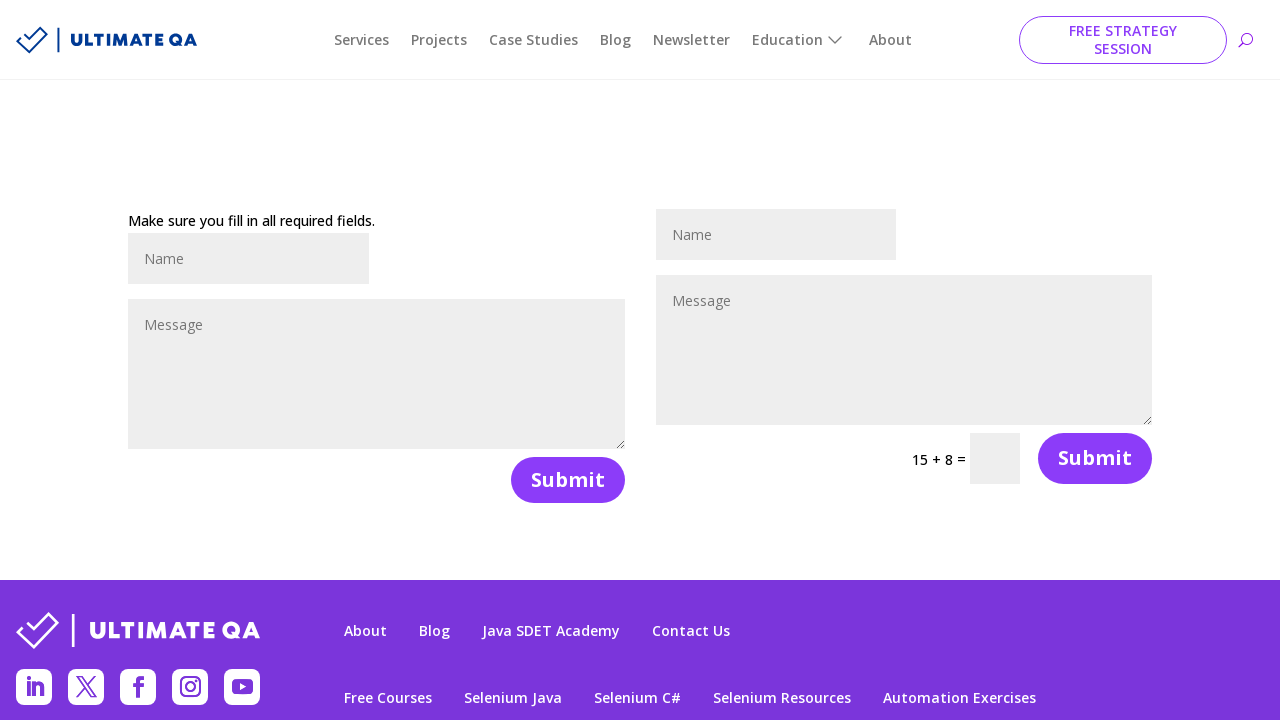

Waited for error response
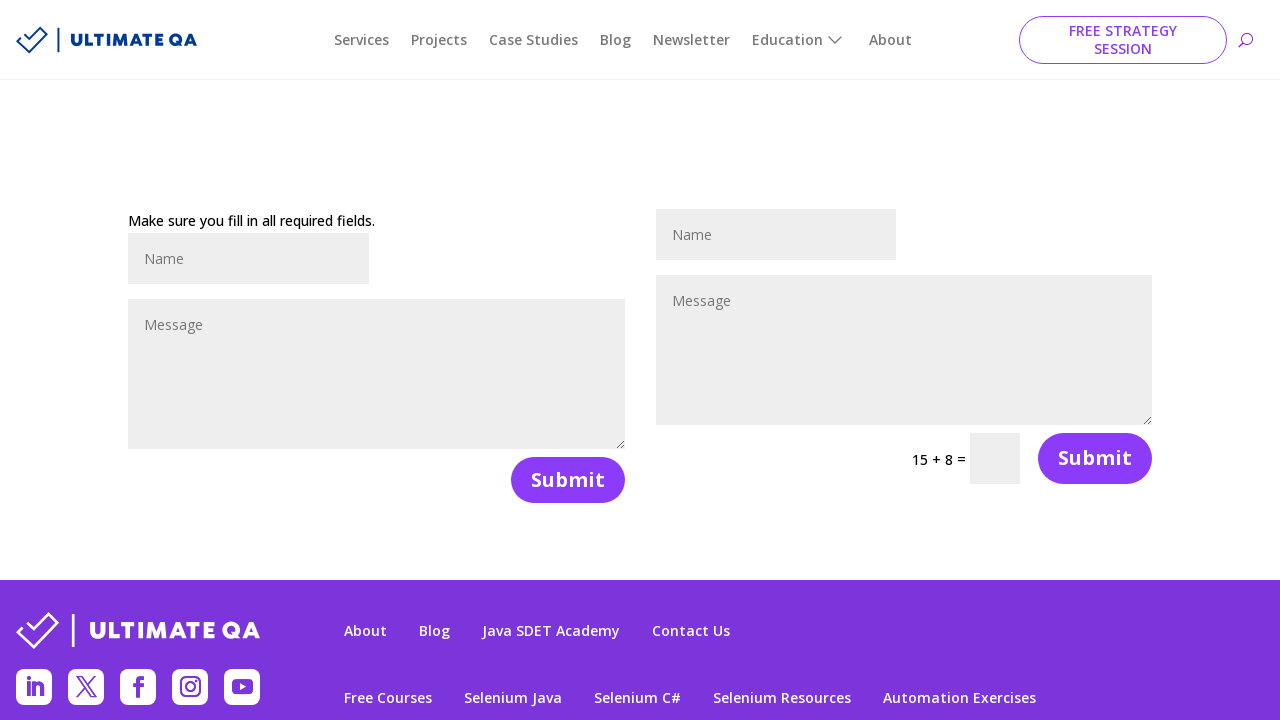

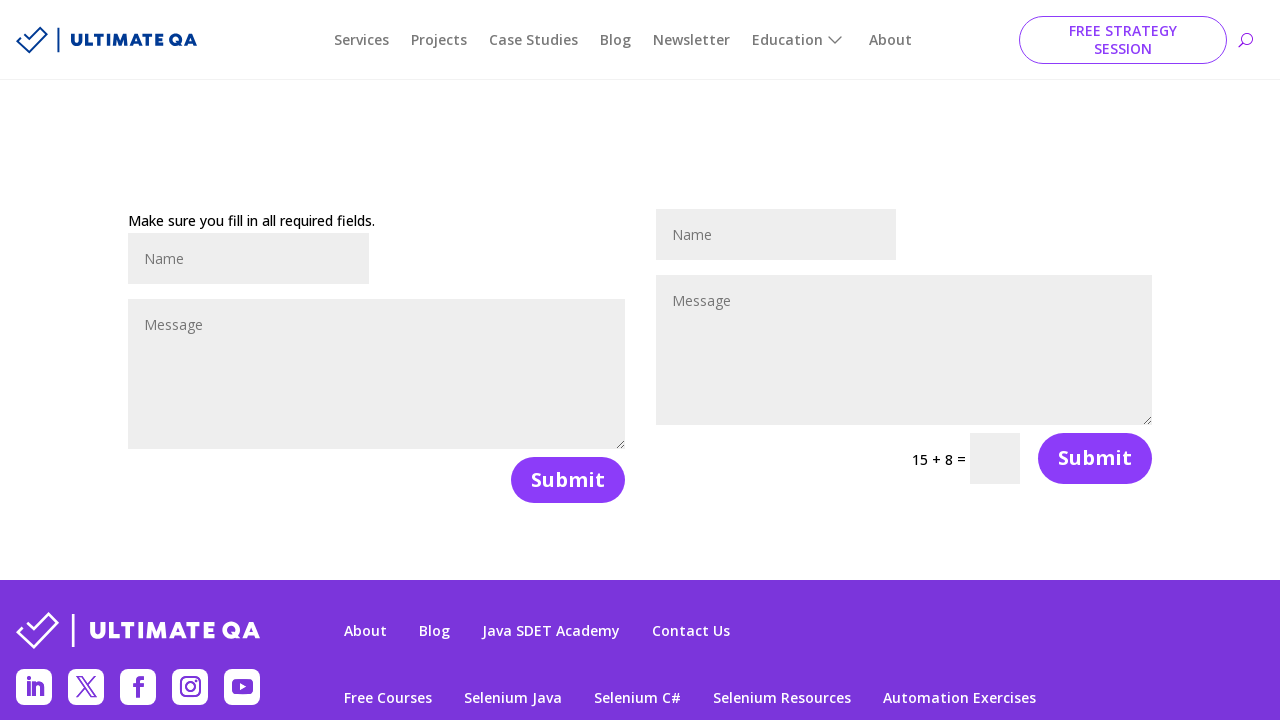